Navigates to the Google Summer of Code organizations archive page and iterates through pagination by clicking the "Next page" button until all pages have been viewed.

Starting URL: https://summerofcode.withgoogle.com/archive/2023/organizations

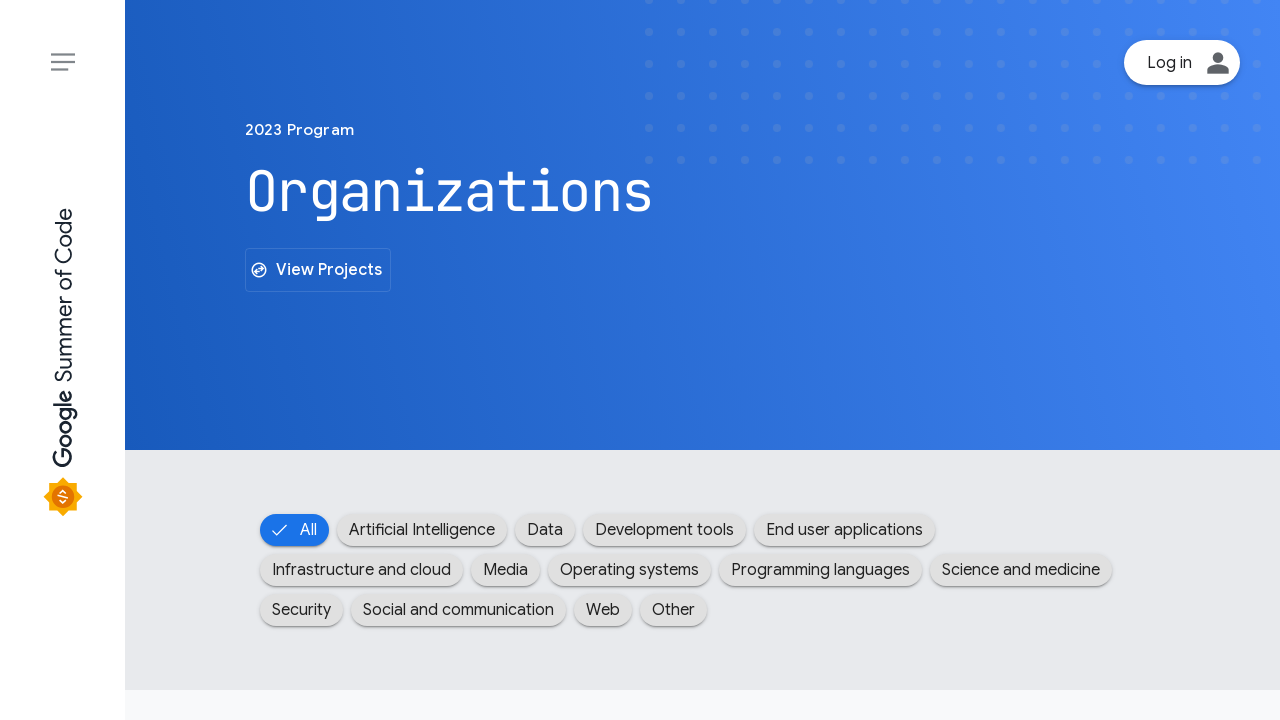

Navigated to Google Summer of Code 2023 organizations archive page
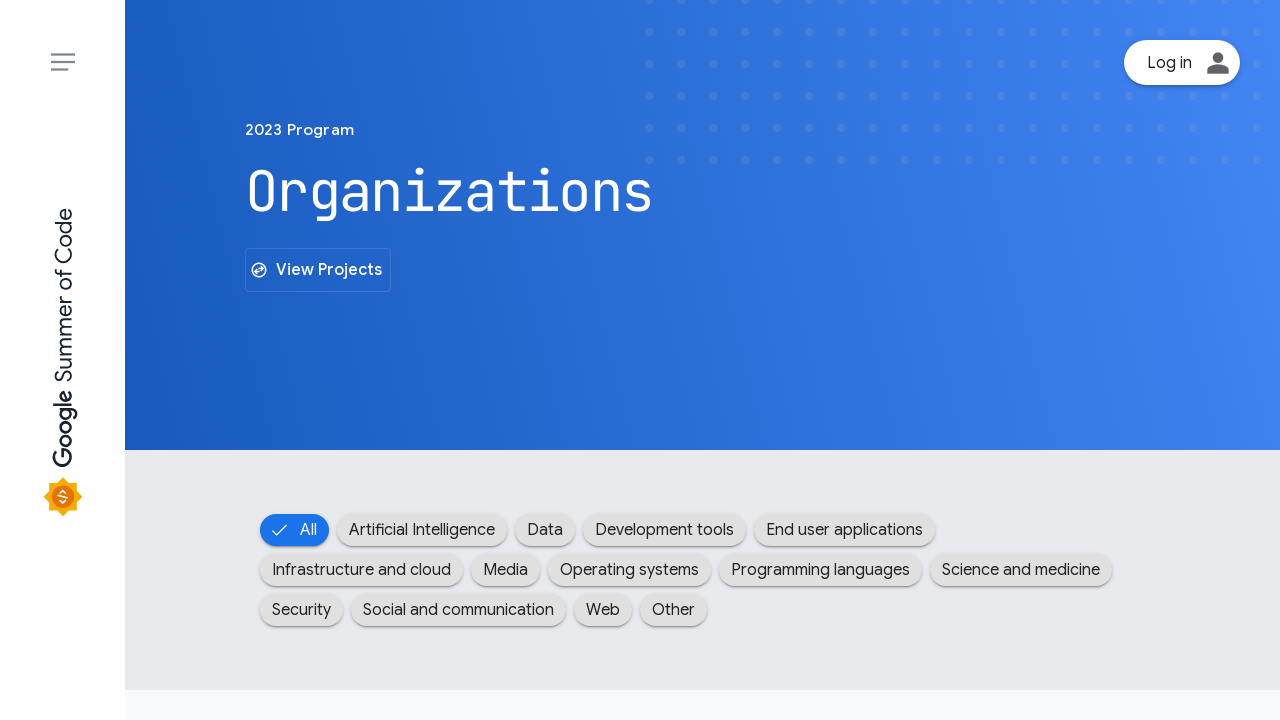

Organization cards loaded on initial page
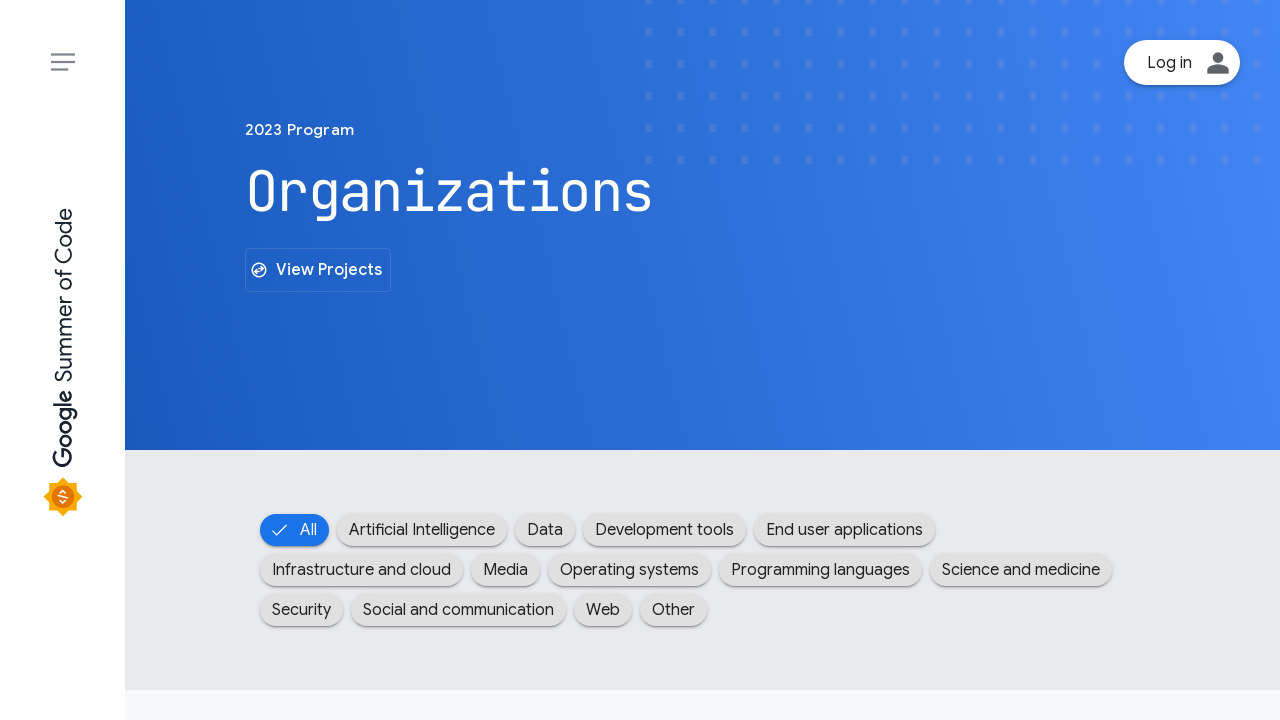

Located 'Next page' button
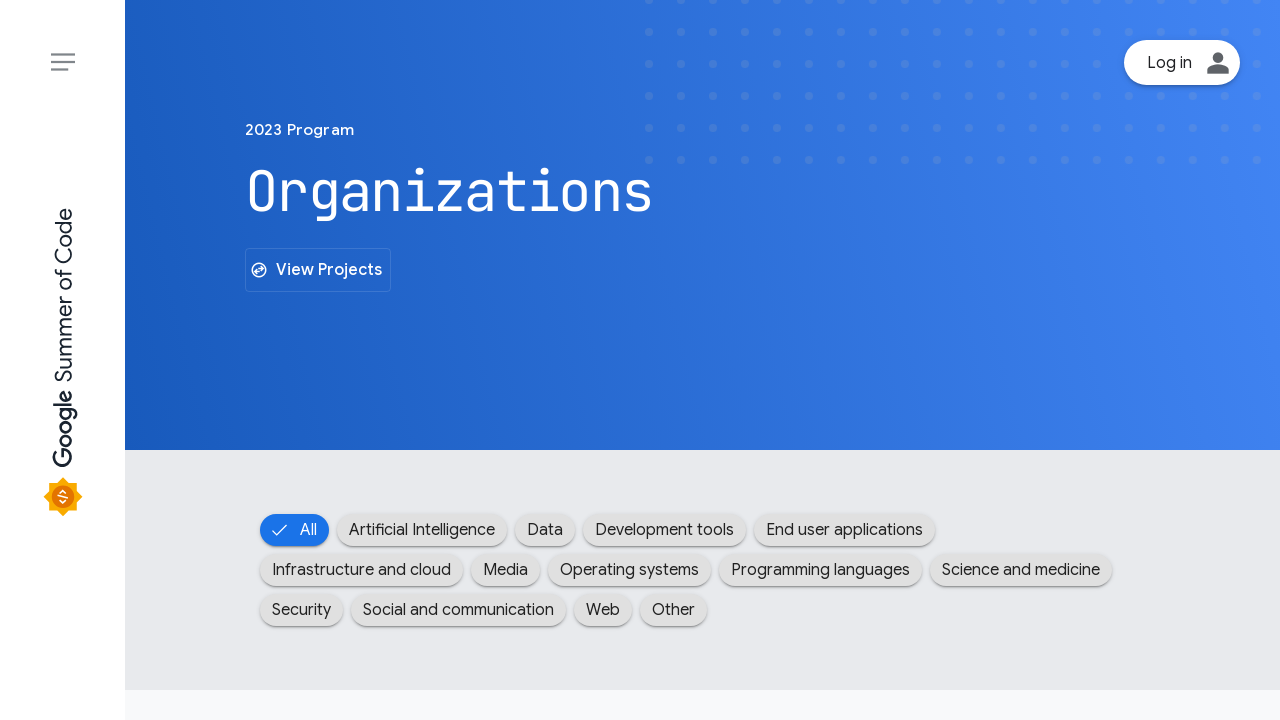

Clicked 'Next page' button to navigate to next page at (1137, 360) on internal:role=button[name="Next page"i]
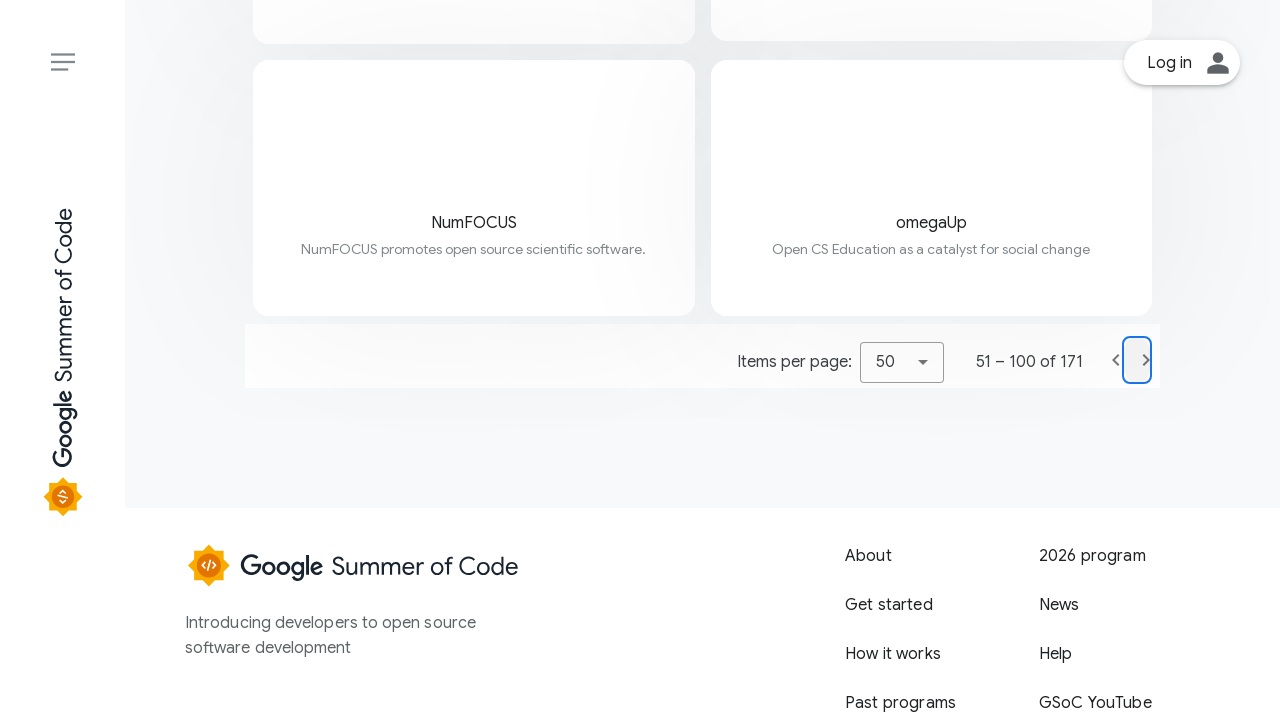

New organization cards loaded on page
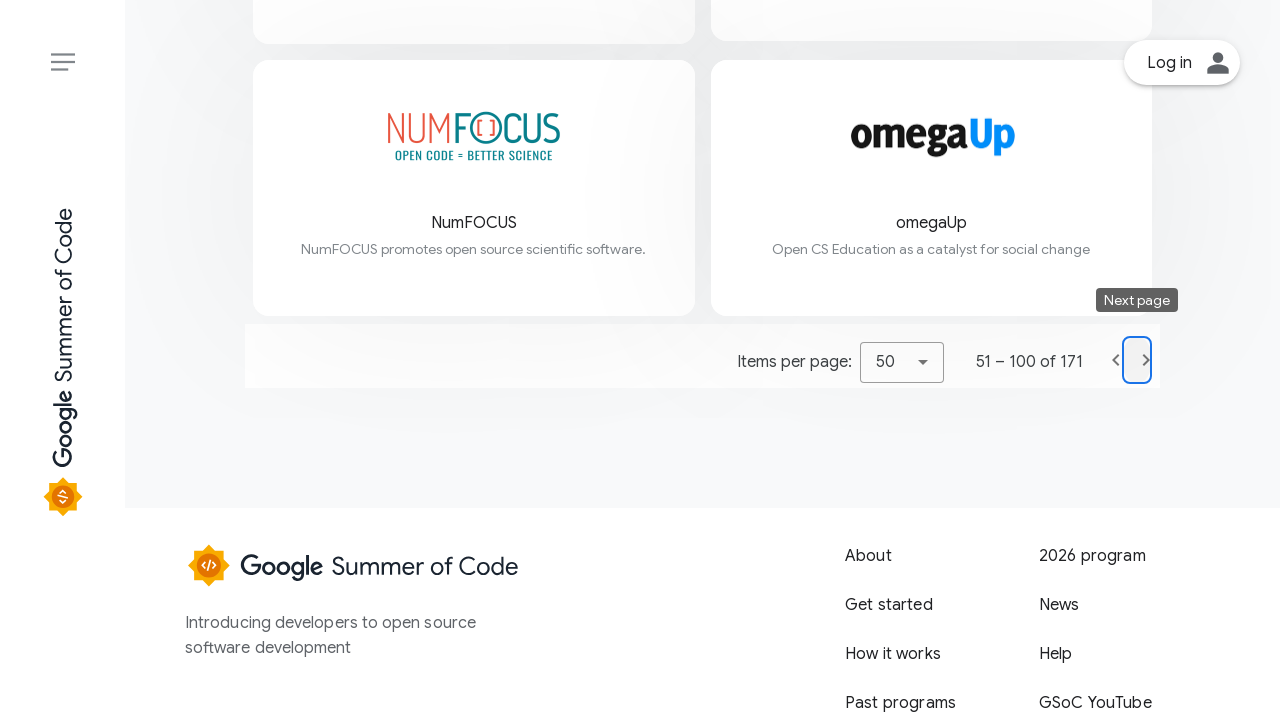

Clicked 'Next page' button to navigate to next page at (1137, 360) on internal:role=button[name="Next page"i]
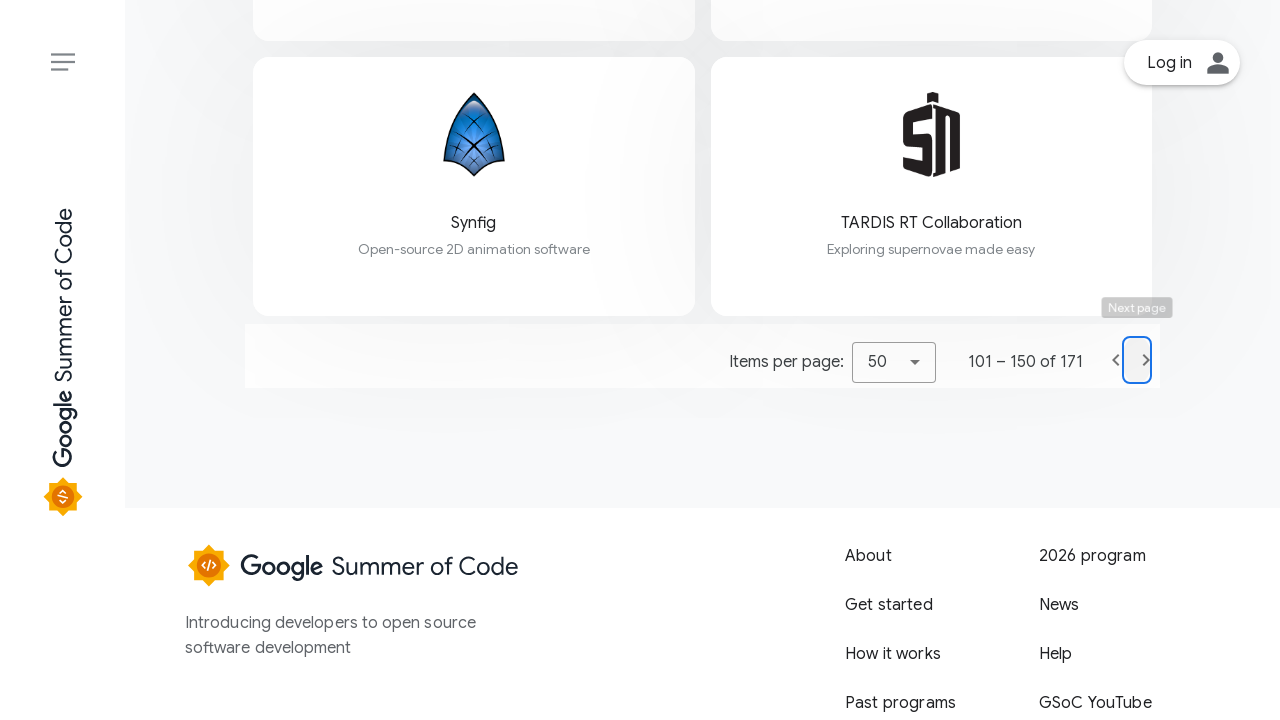

New organization cards loaded on page
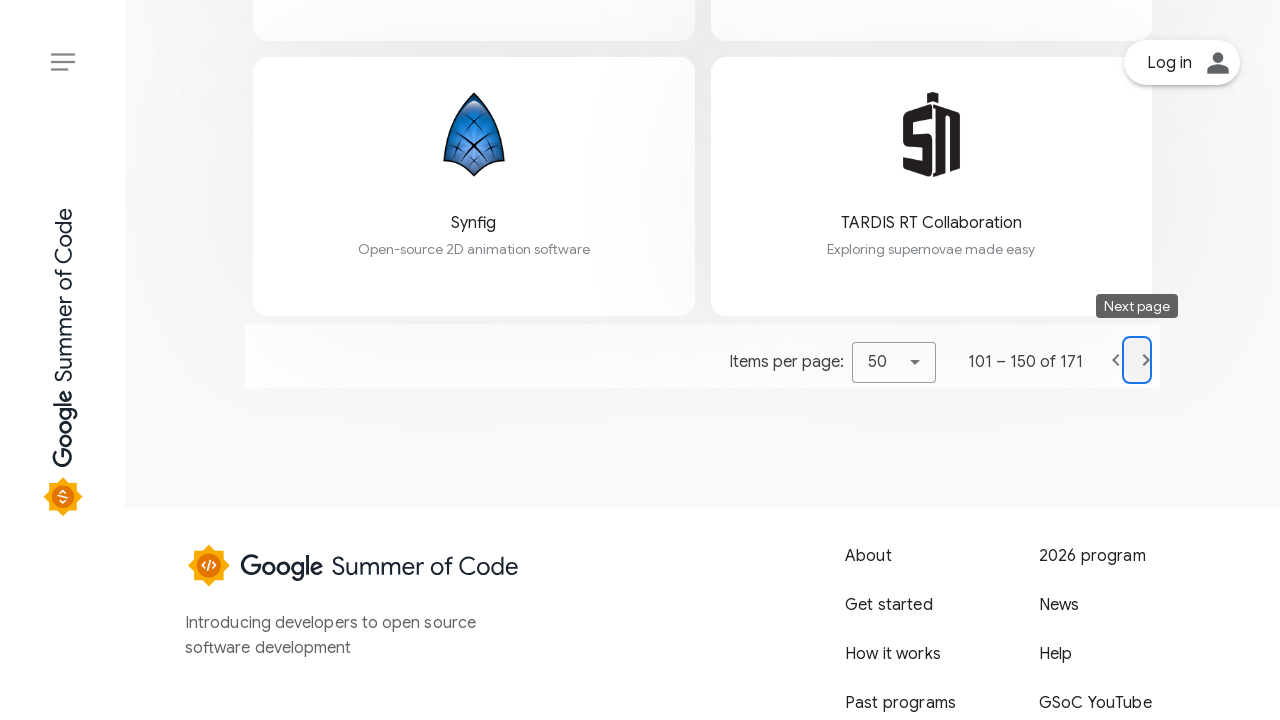

Clicked 'Next page' button to navigate to next page at (1137, 360) on internal:role=button[name="Next page"i]
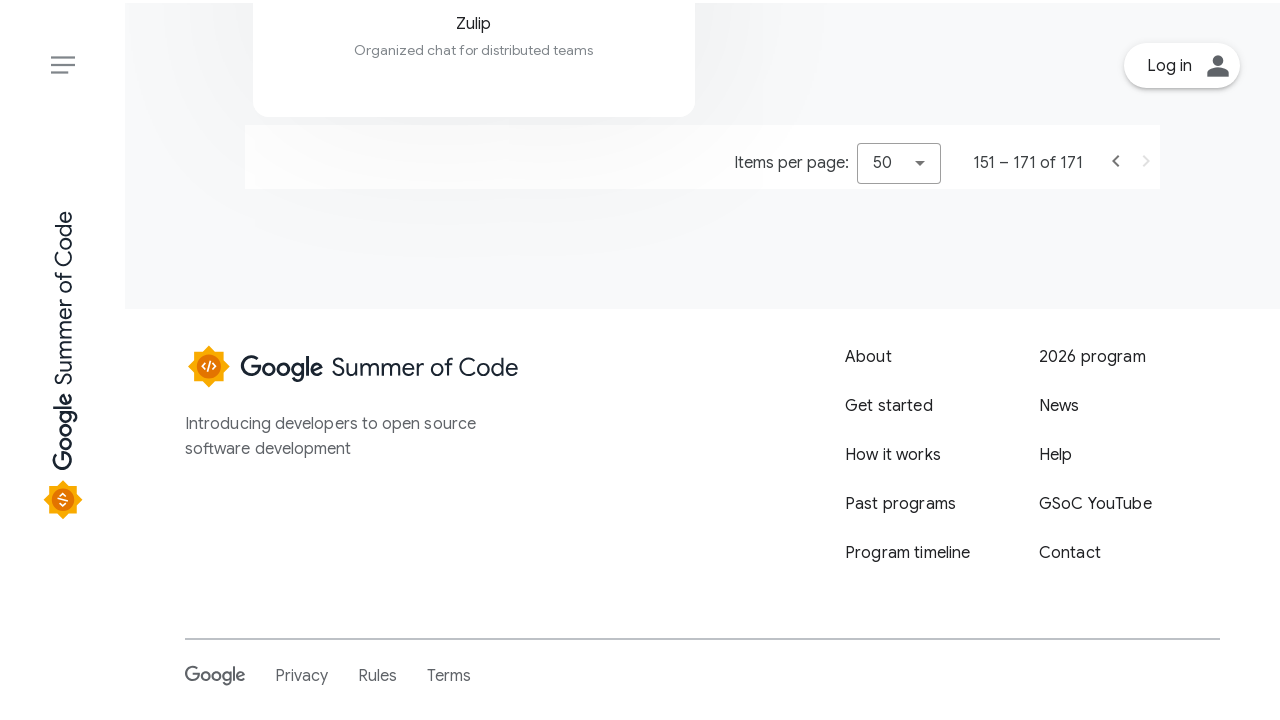

New organization cards loaded on page
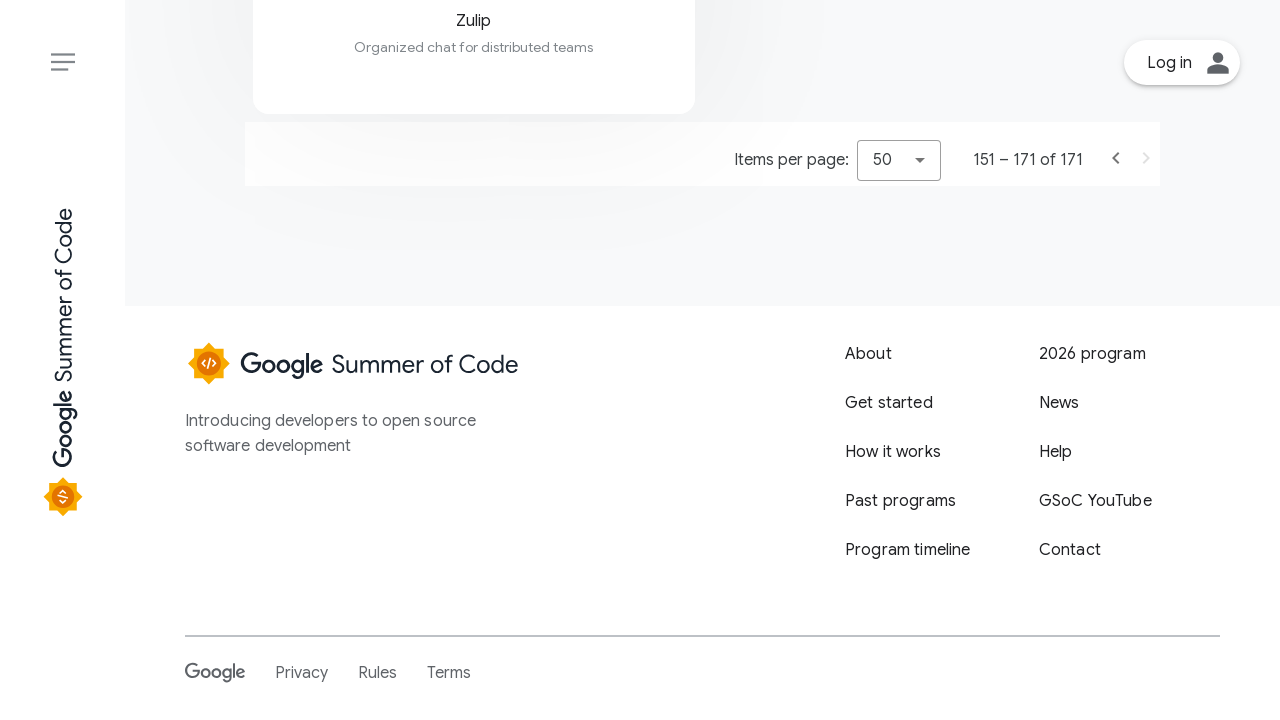

All pages have been viewed - 'Next page' button is now disabled
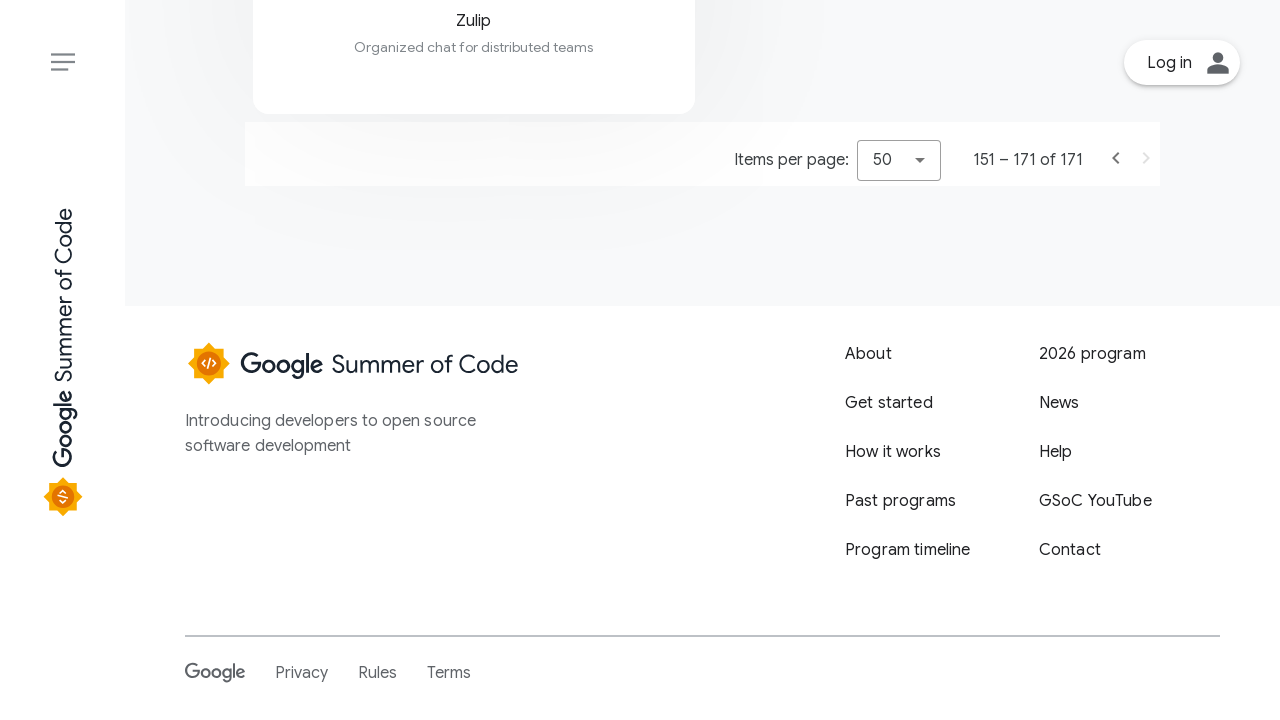

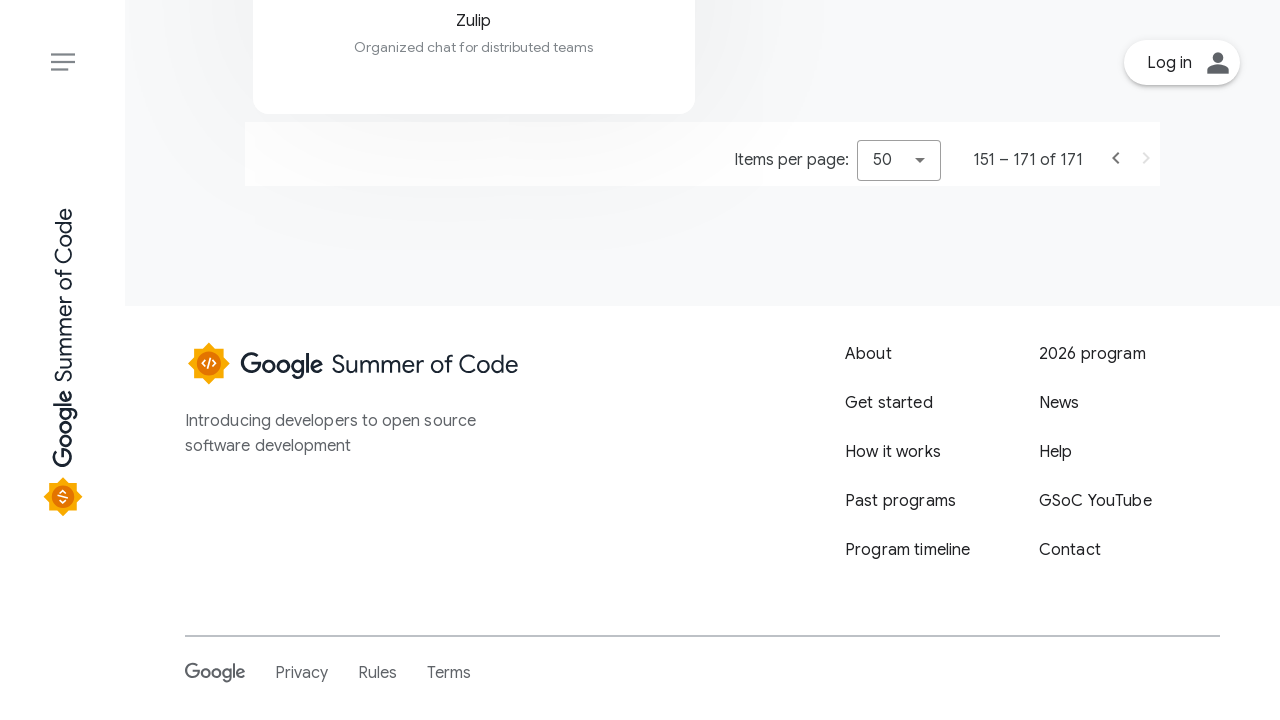